Tests the new customer registration flow by clicking the registration link, filling out the registration form with name, surname, login and password, then submitting and verifying the success alert.

Starting URL: http://andestech.org/learning/rfb18/

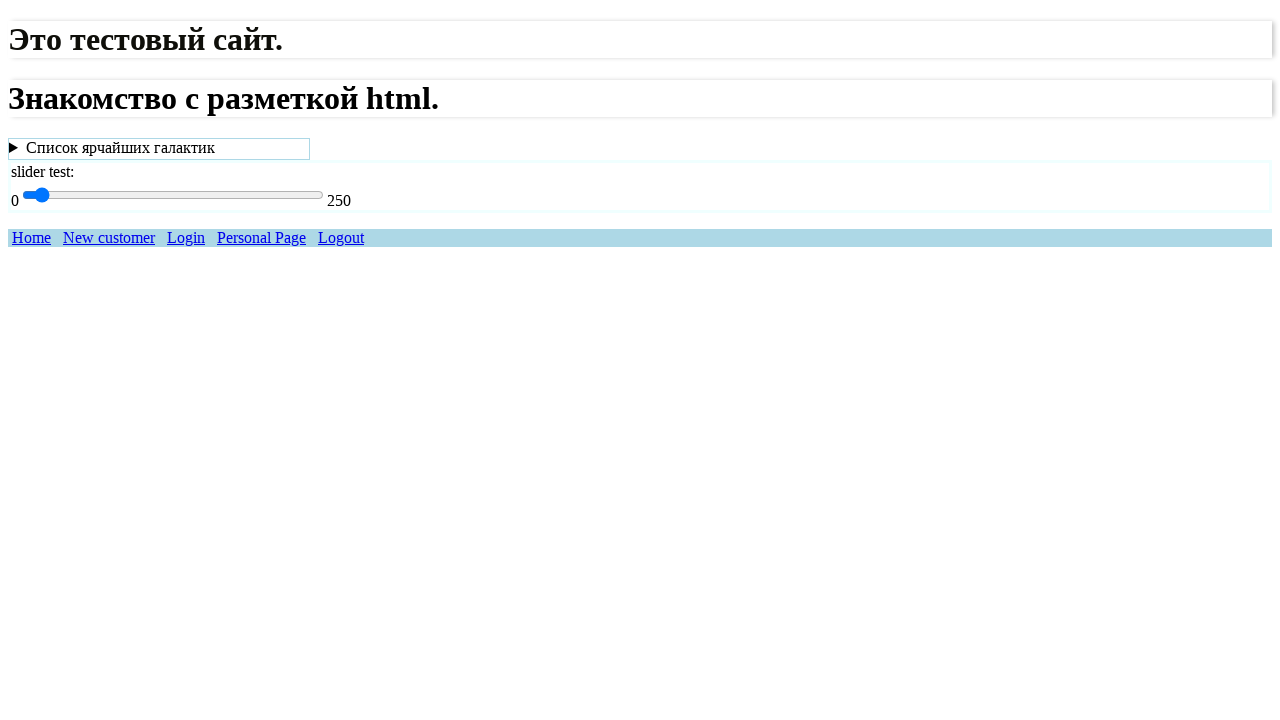

Clicked 'New customer' registration link at (109, 238) on text=New customer
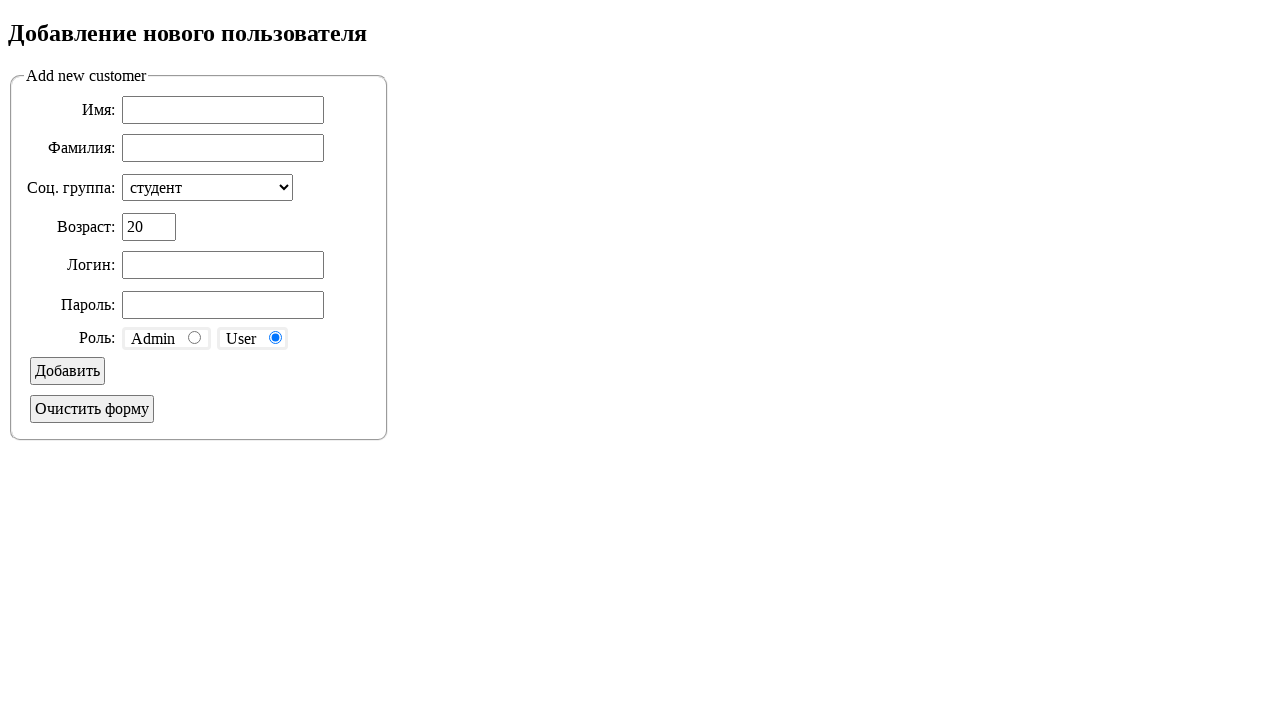

Registration page loaded
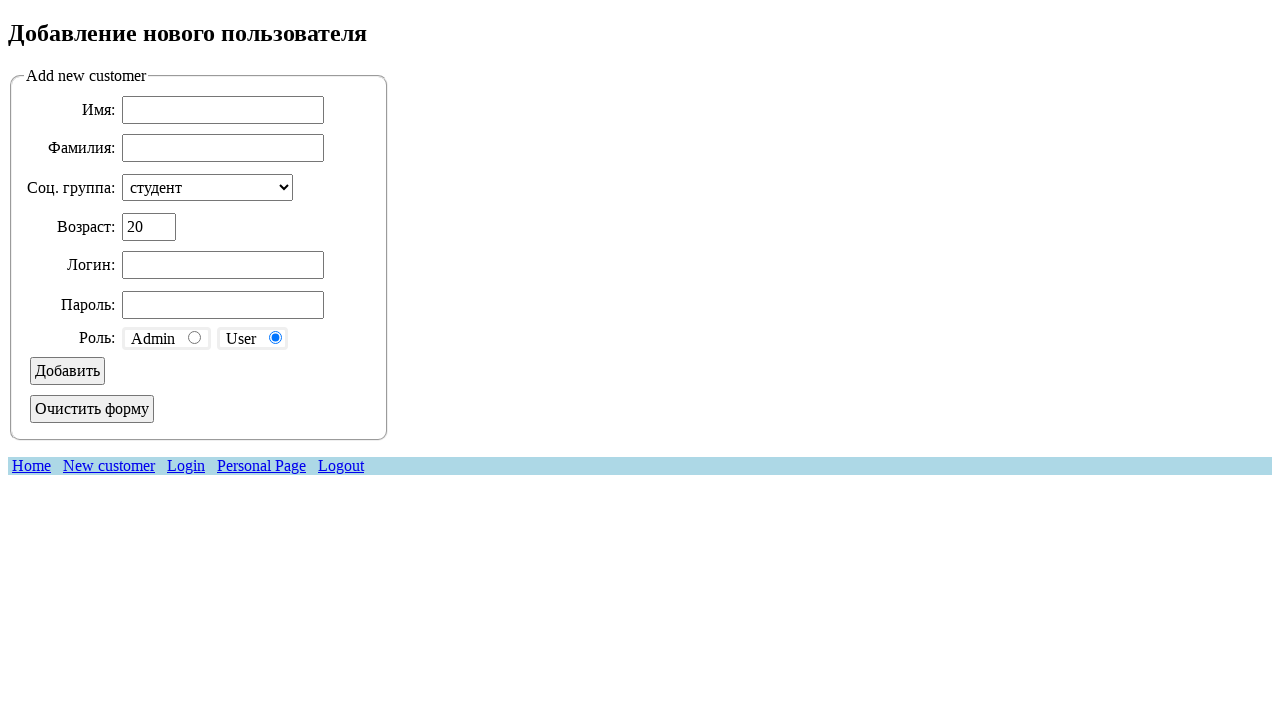

Filled name field with 'Михаил' on #name
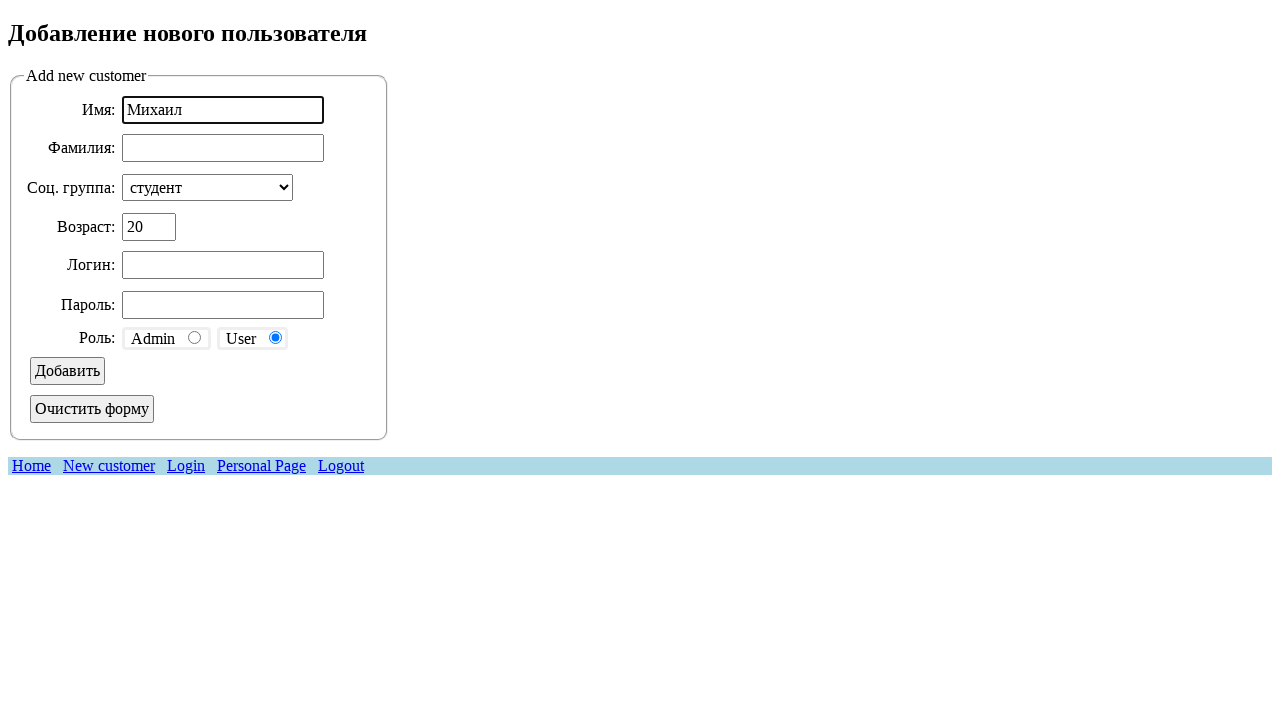

Filled surname field with 'Петров' on #sname
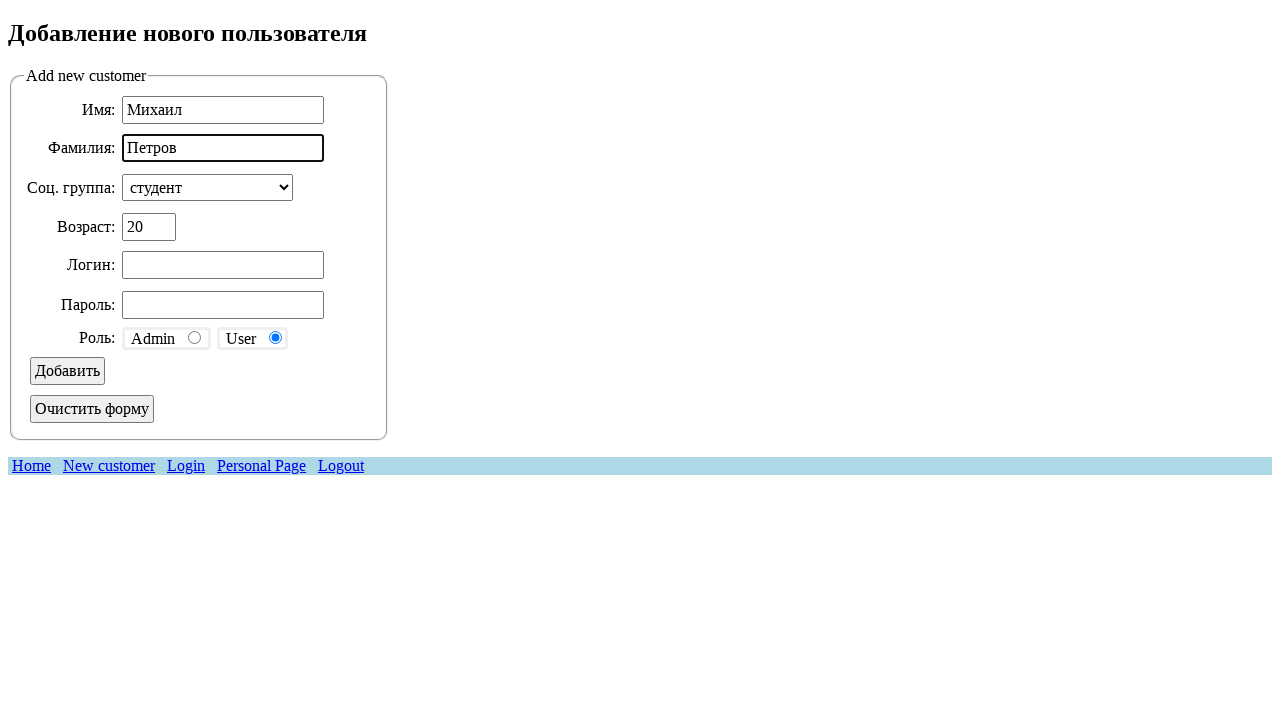

Filled login field with 'mpetrov2024' on #login
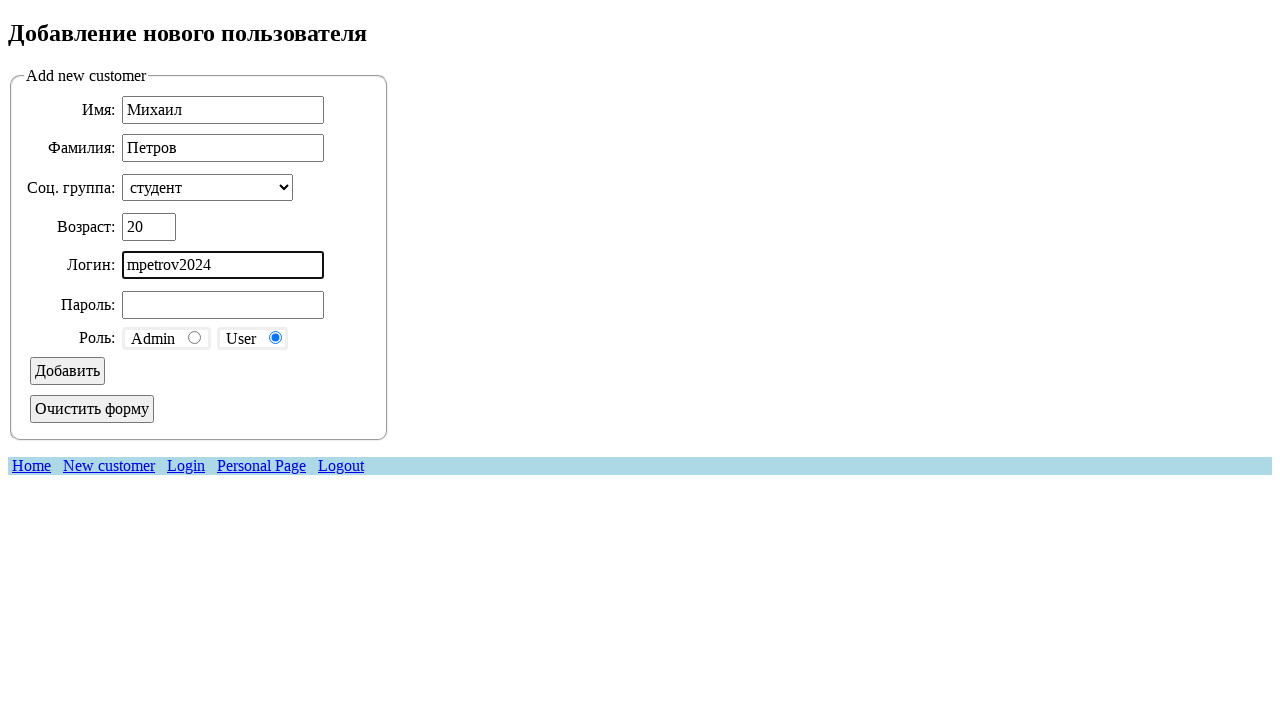

Filled password field with 'SecurePass99!' on #pass
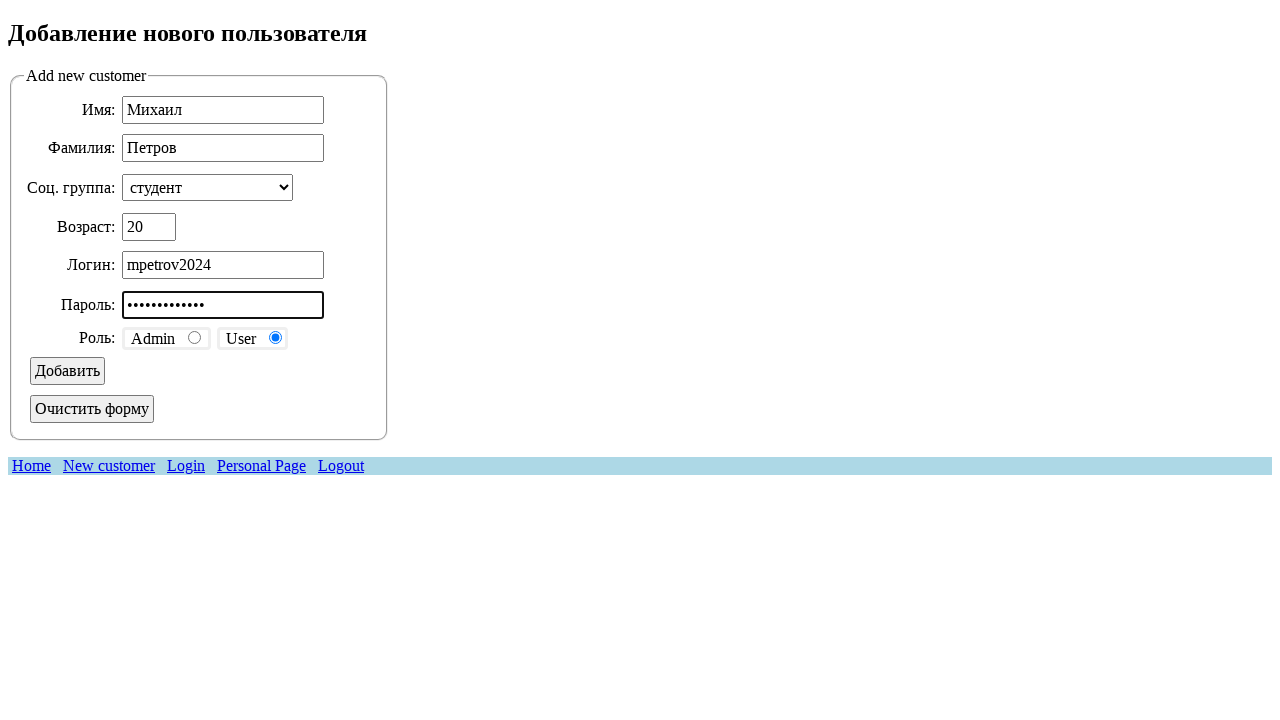

Clicked submit button to complete registration at (68, 371) on #submit
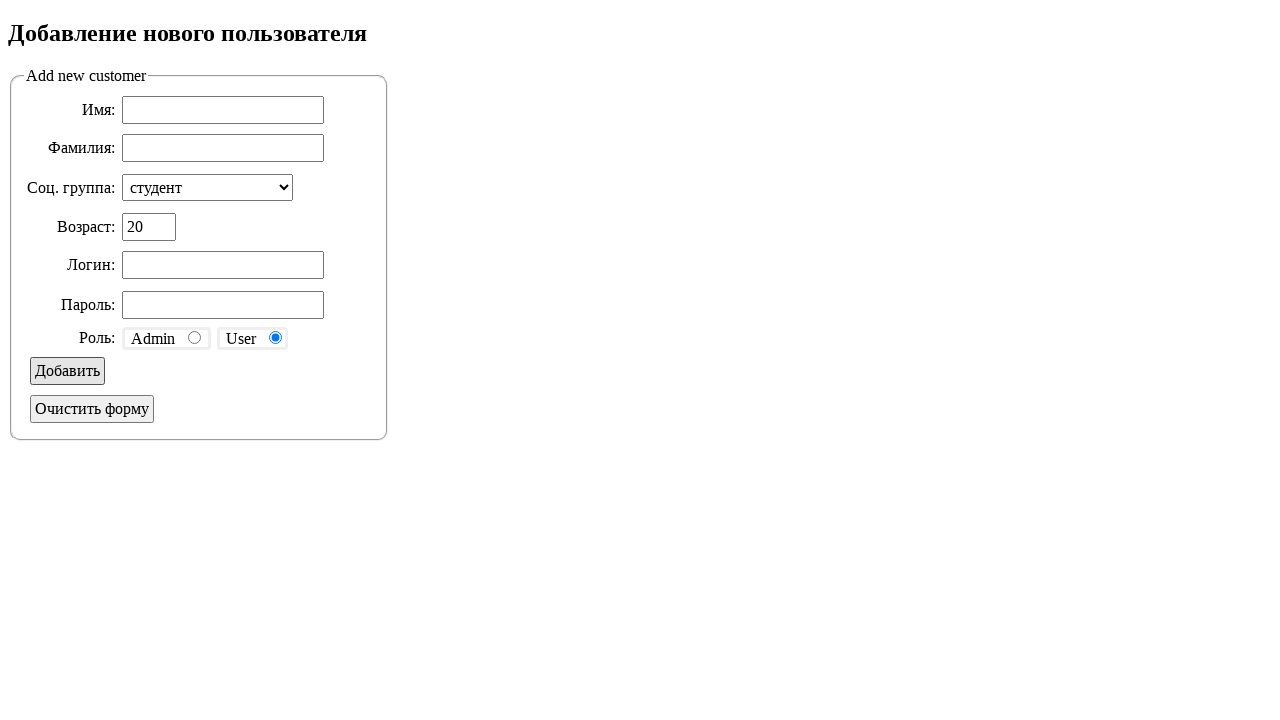

Accepted success alert dialog
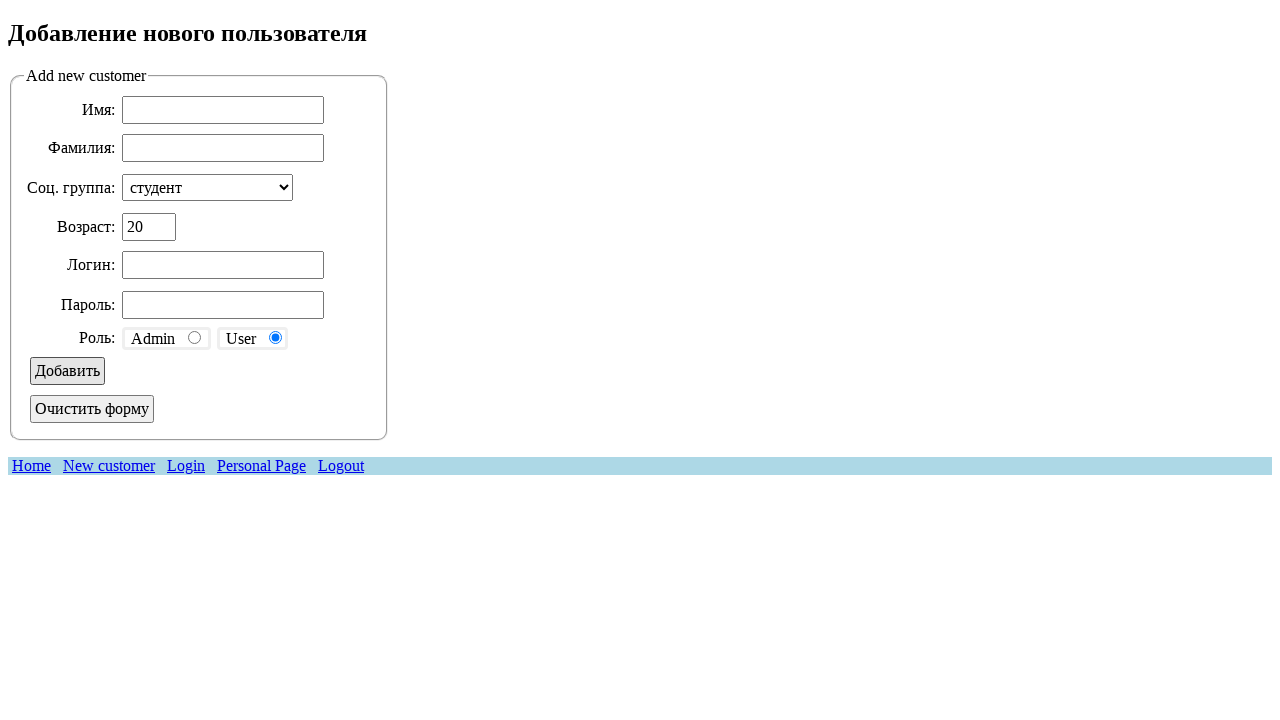

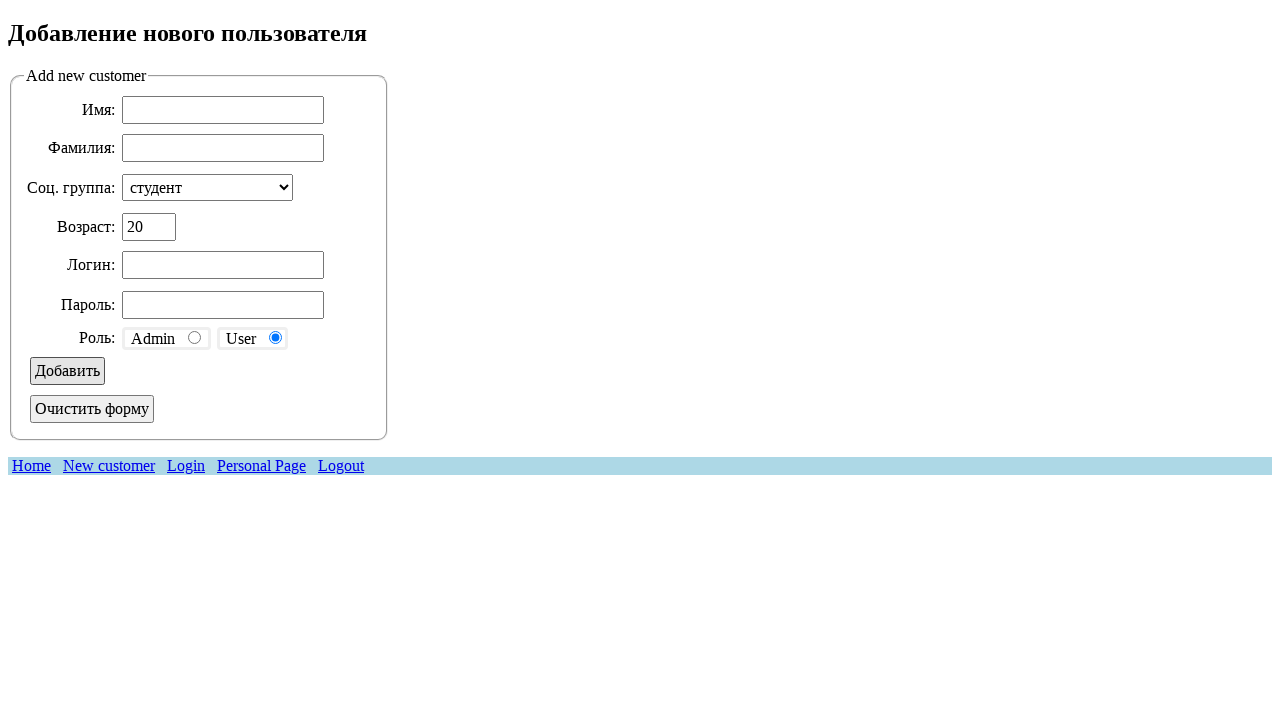